Navigates to example.com and clicks on the link element, then verifies navigation to the expected URL.

Starting URL: https://example.com/

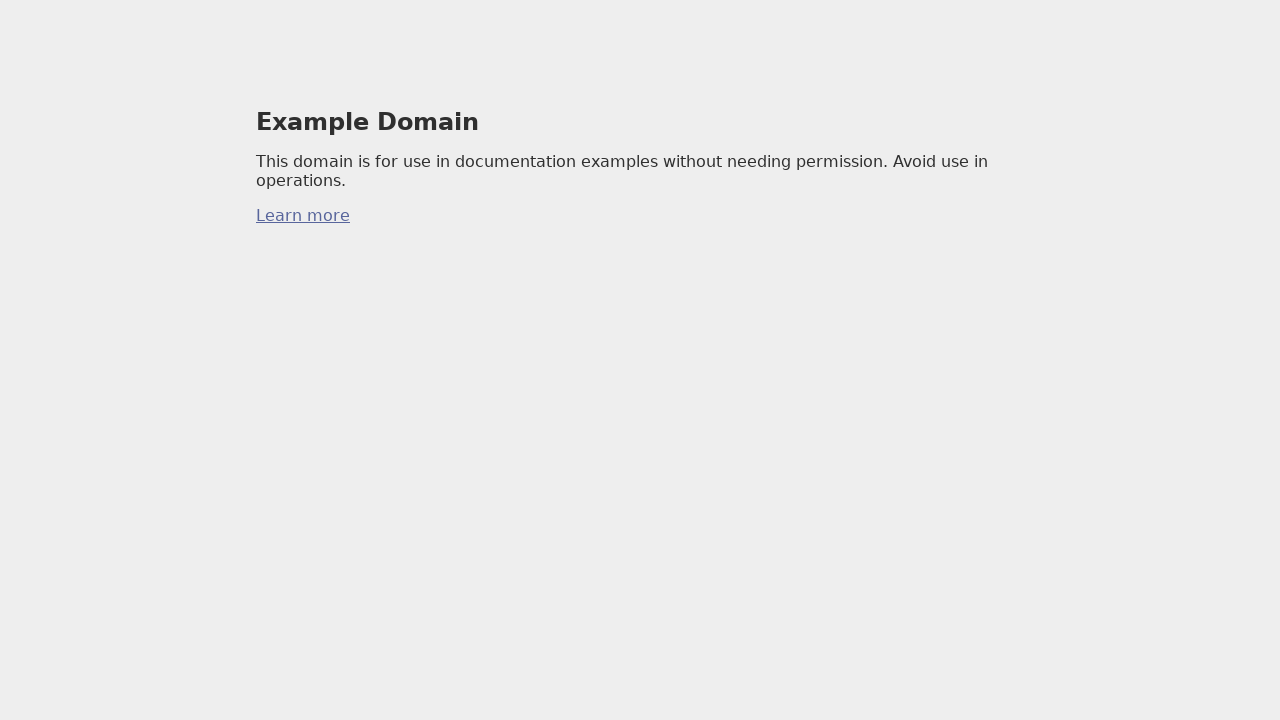

Waited for link element to be present
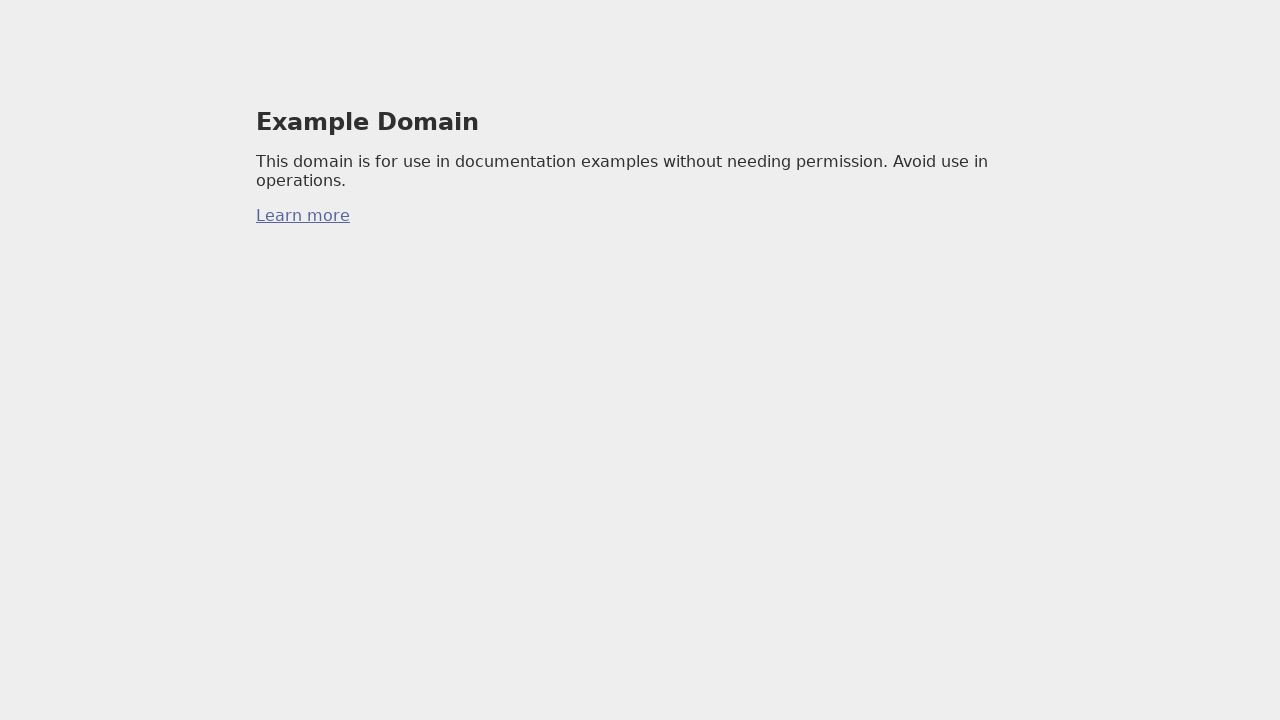

Clicked on the link element at (303, 216) on a
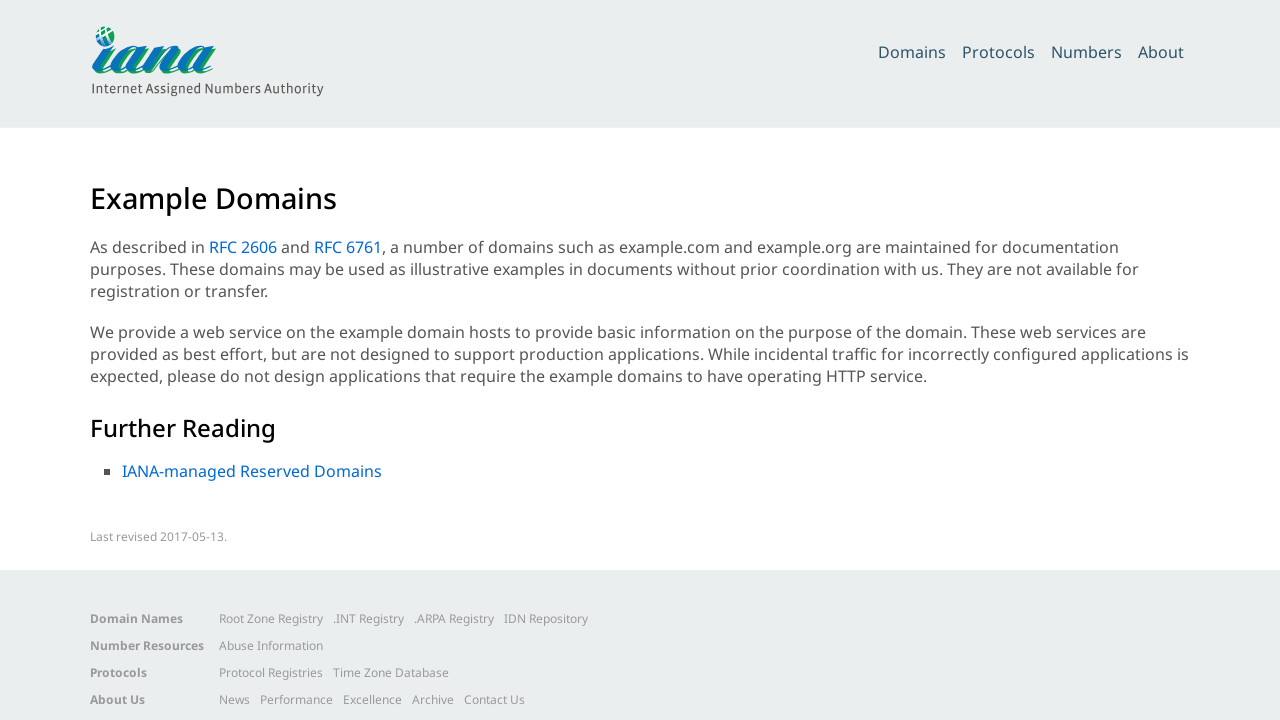

Waited for navigation to complete (networkidle)
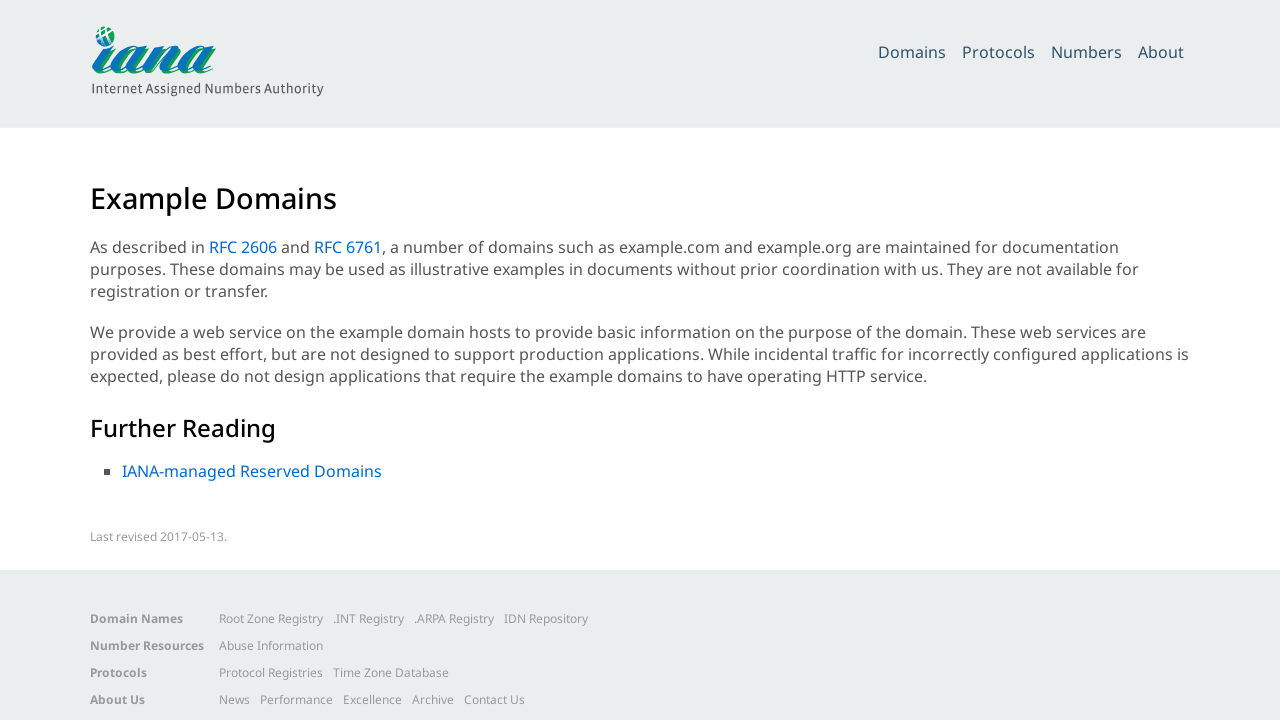

Verified navigation to https://www.iana.org/help/example-domains
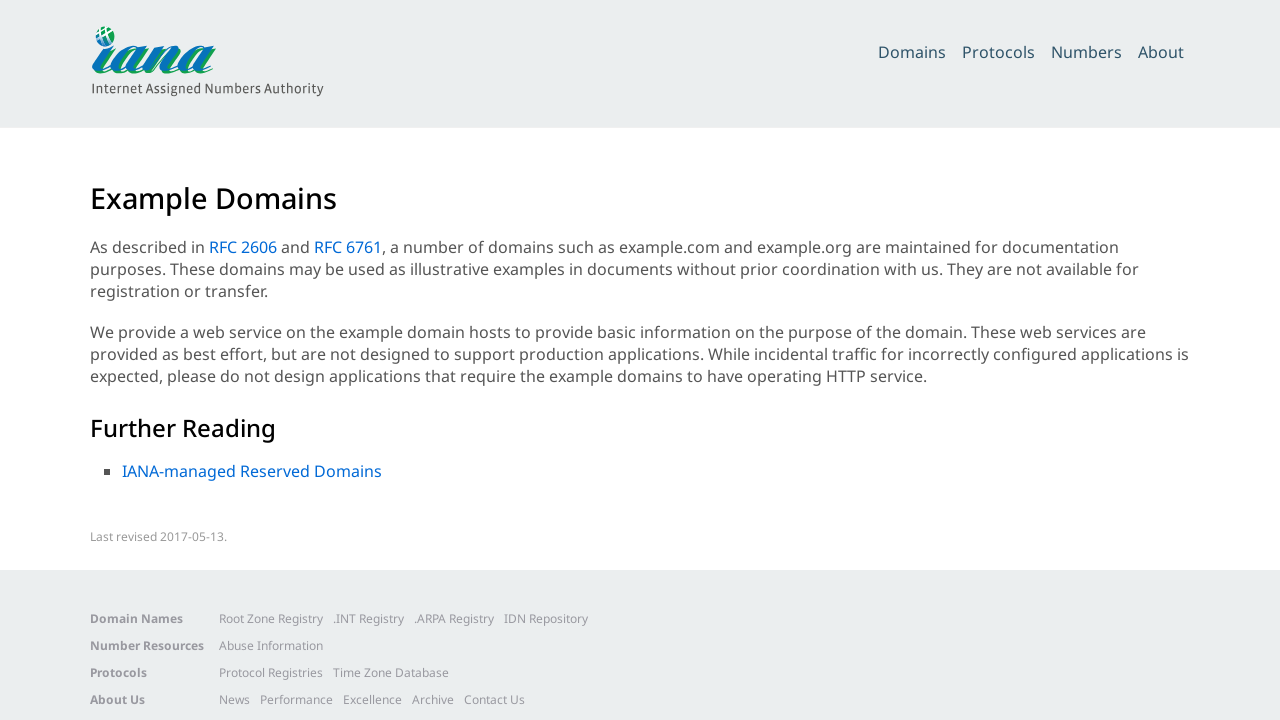

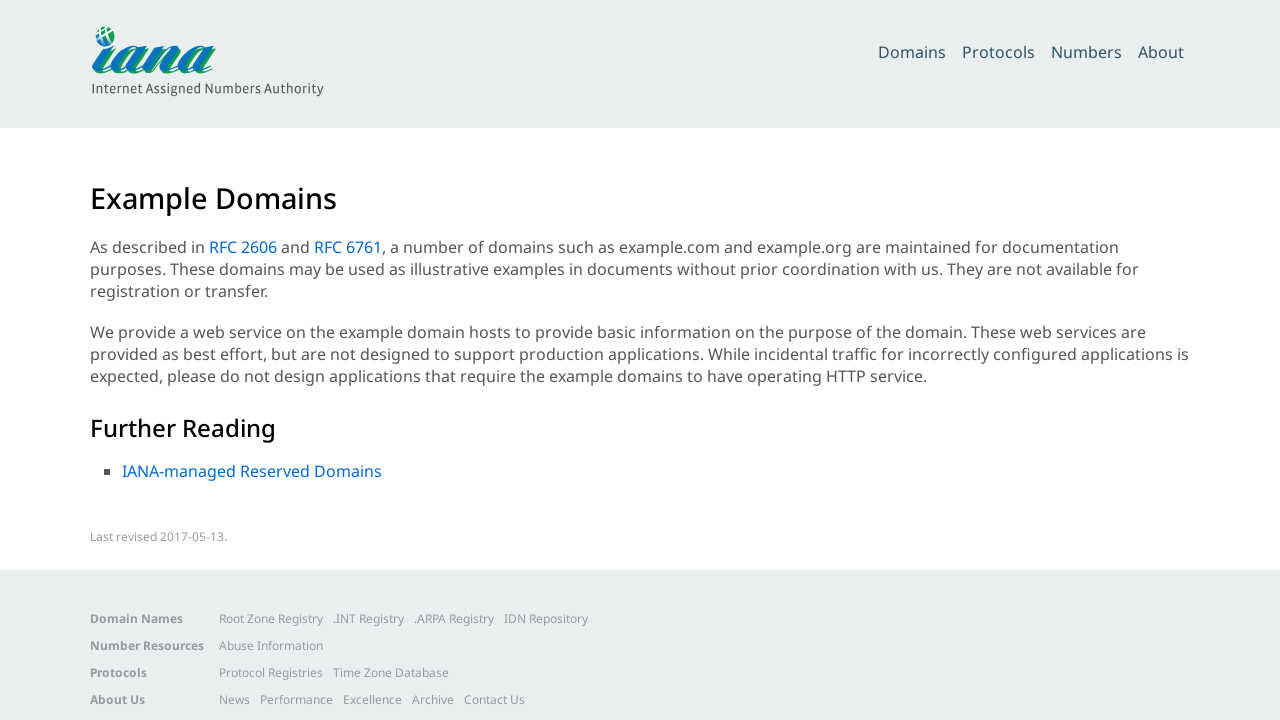